Tests password recovery and login flow by first retrieving a password through the forgot password feature, then using it to log in and log out

Starting URL: https://rahulshettyacademy.com/locatorspractice/

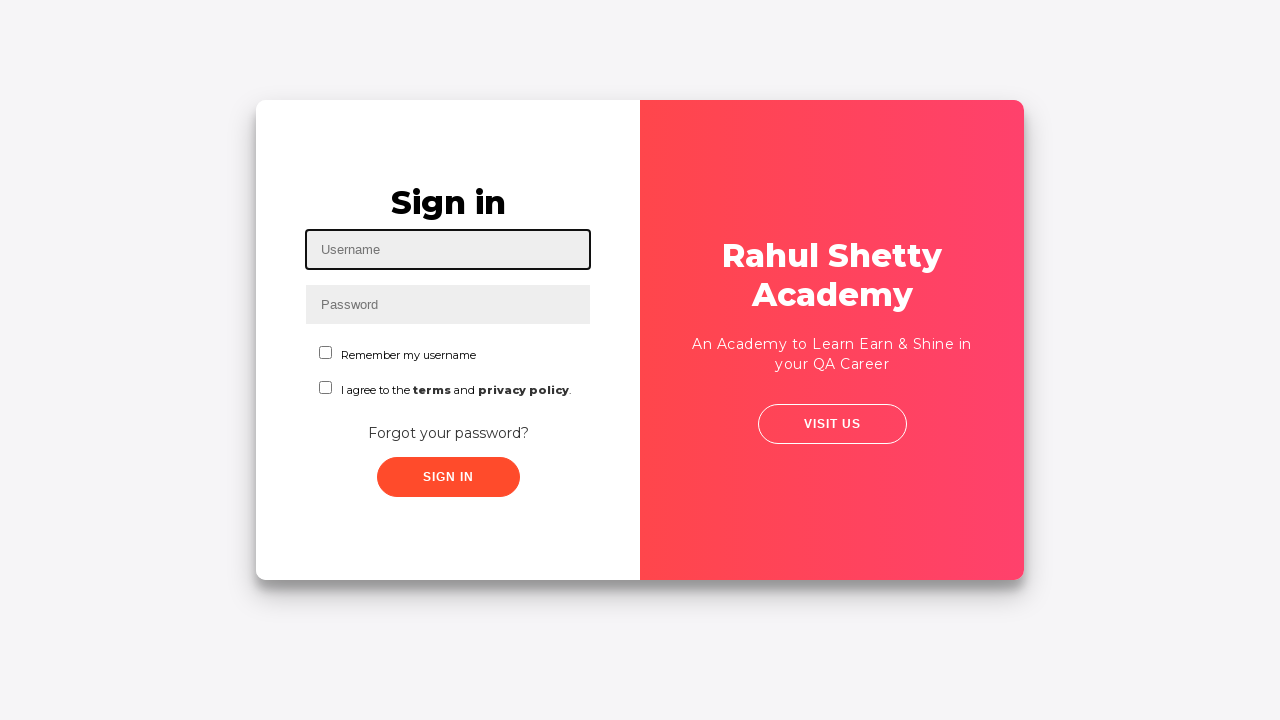

Clicked on 'Forgot Password' link at (448, 433) on xpath=//a[contains(text(),'Forgot ')]
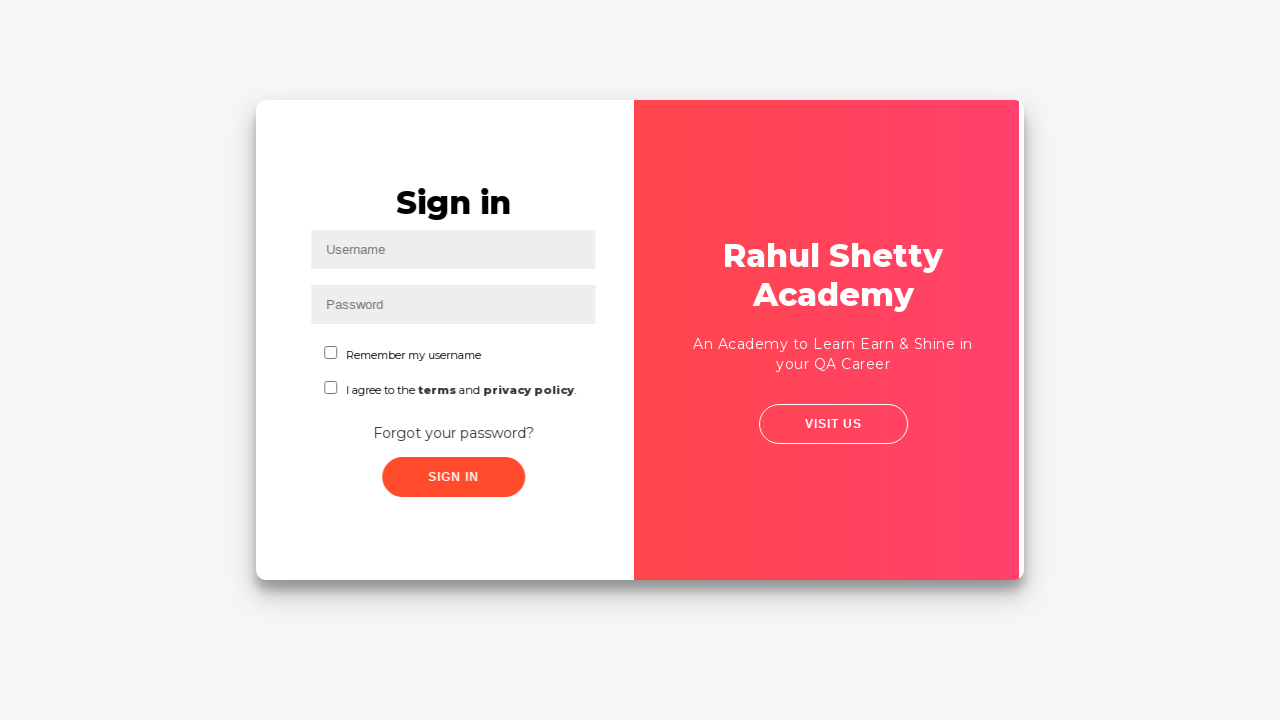

Clicked reset password button at (899, 466) on .reset-pwd-btn
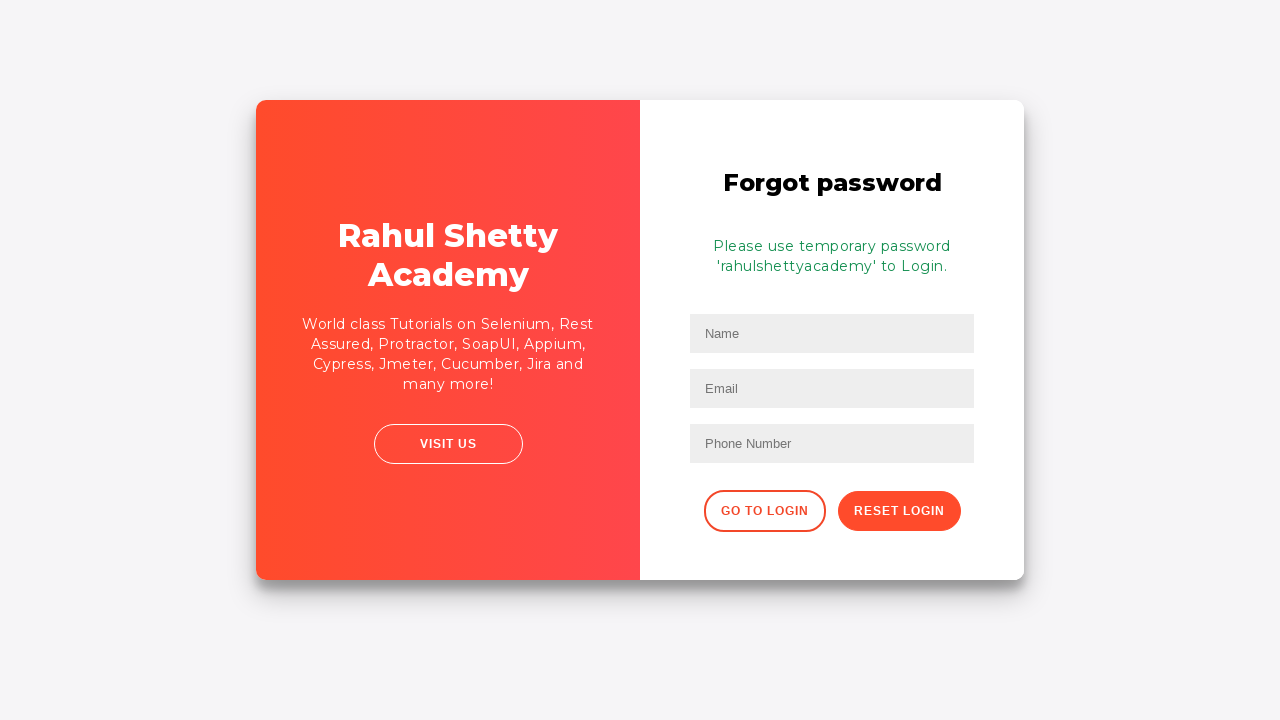

Retrieved password from info message
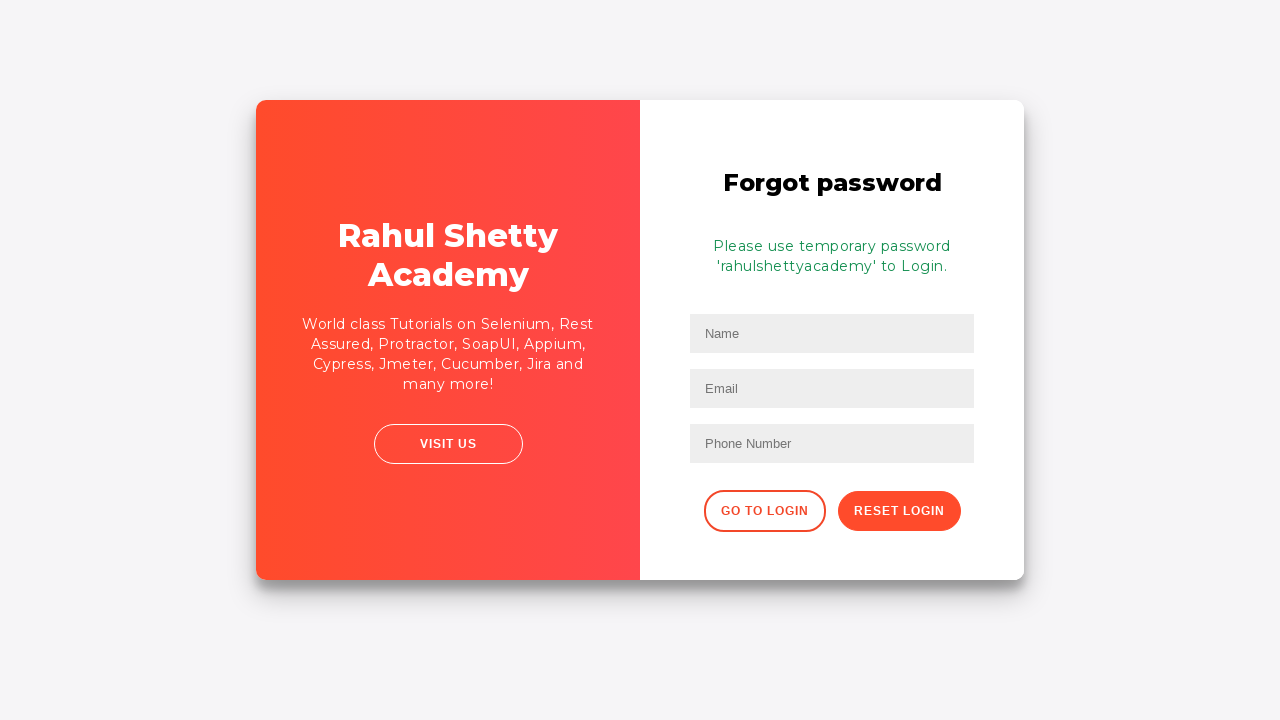

Extracted password from message text
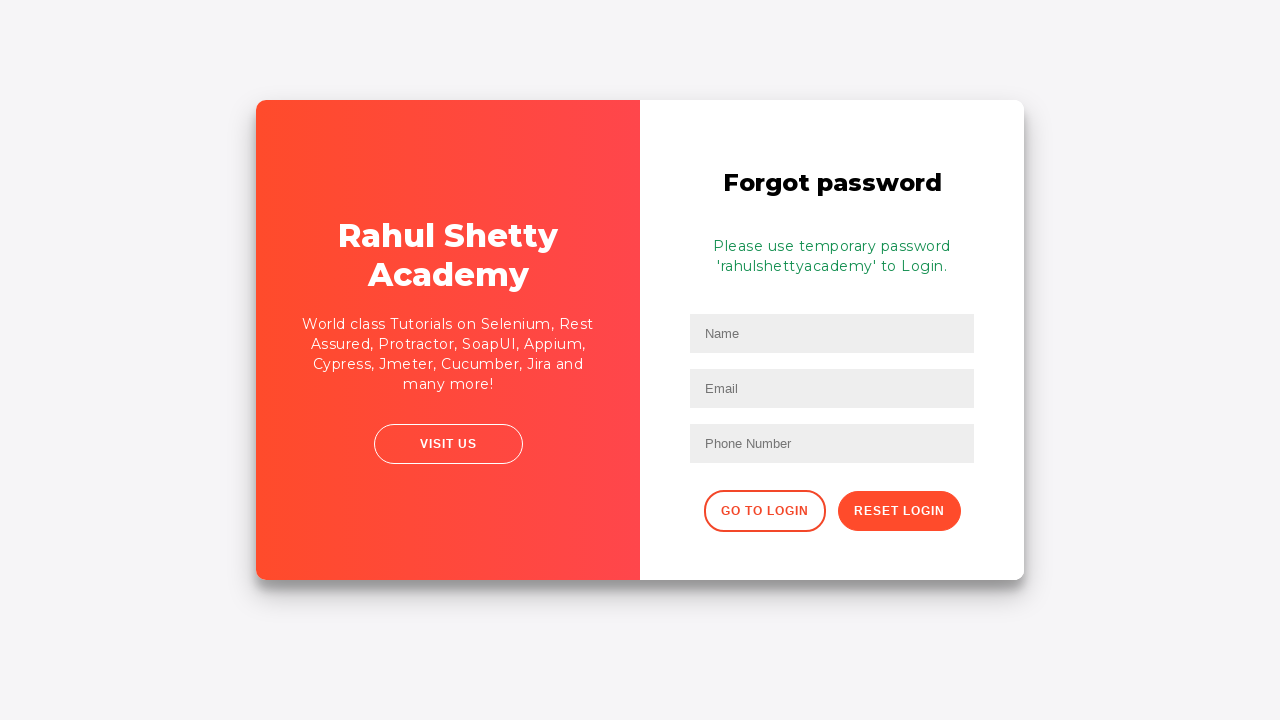

Navigated back to login page
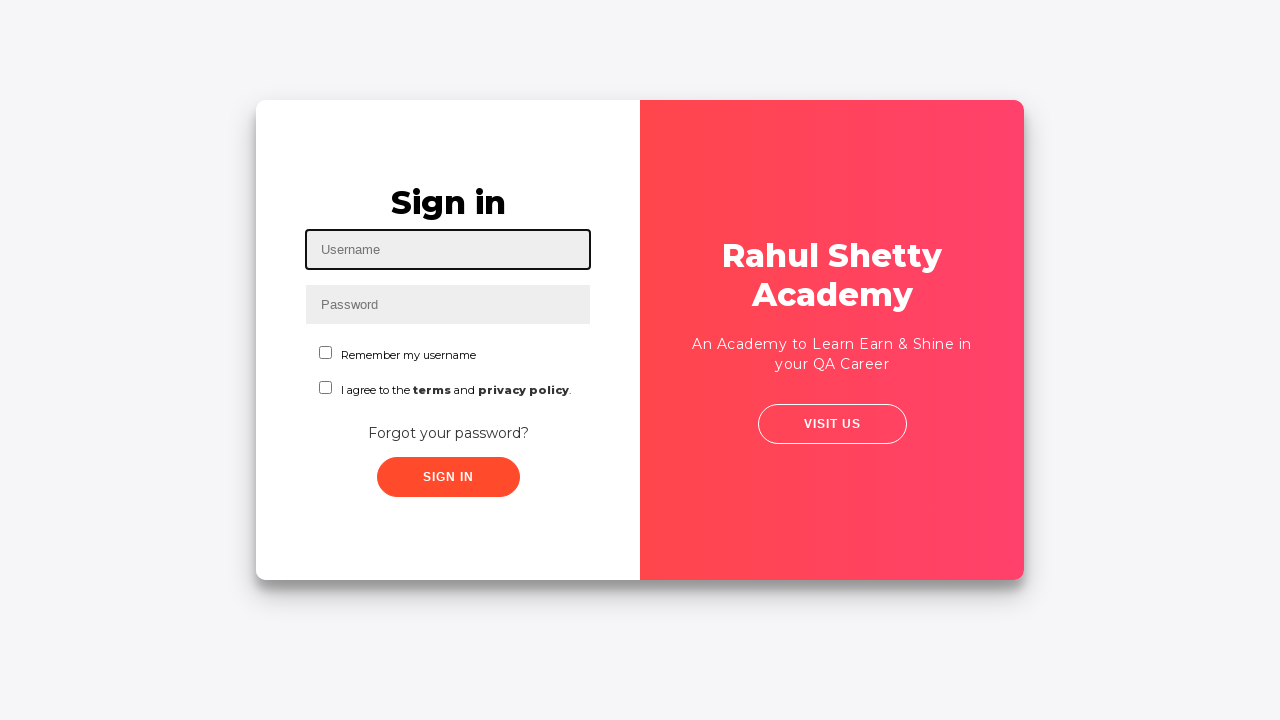

Entered username 'chethan' in username field on #inputUsername
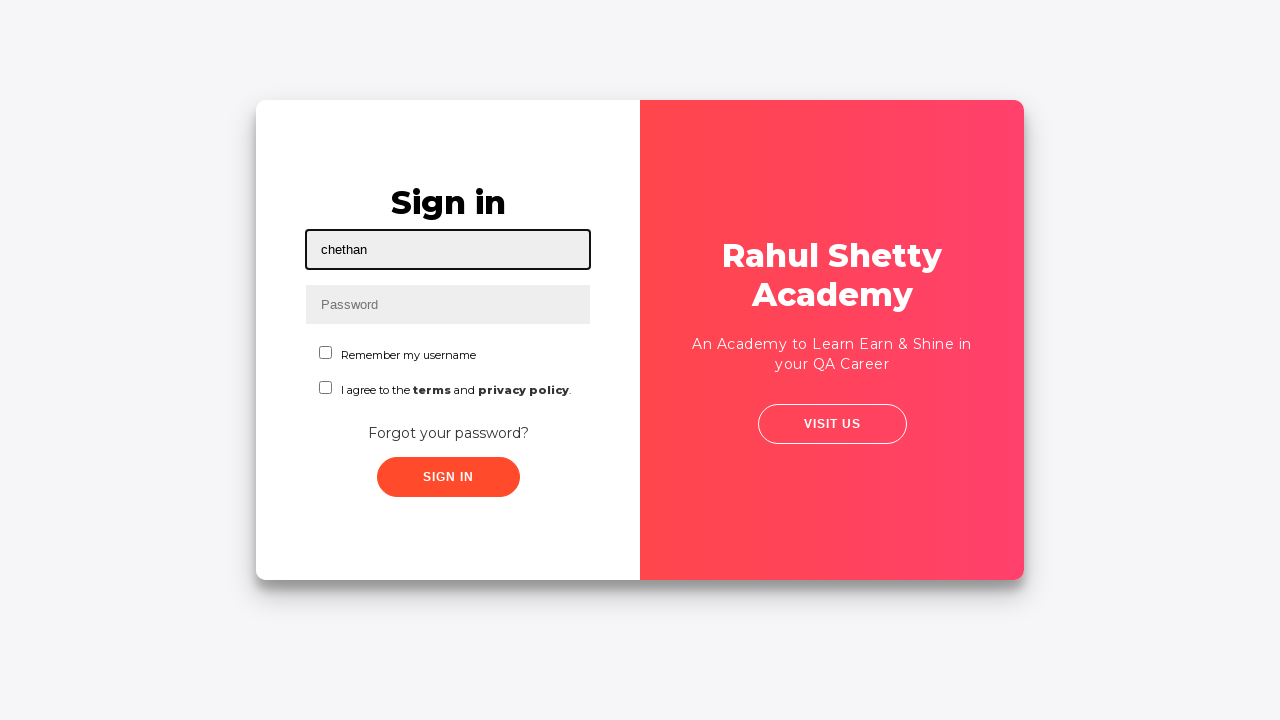

Entered extracted password in password field on input[name='inputPassword']
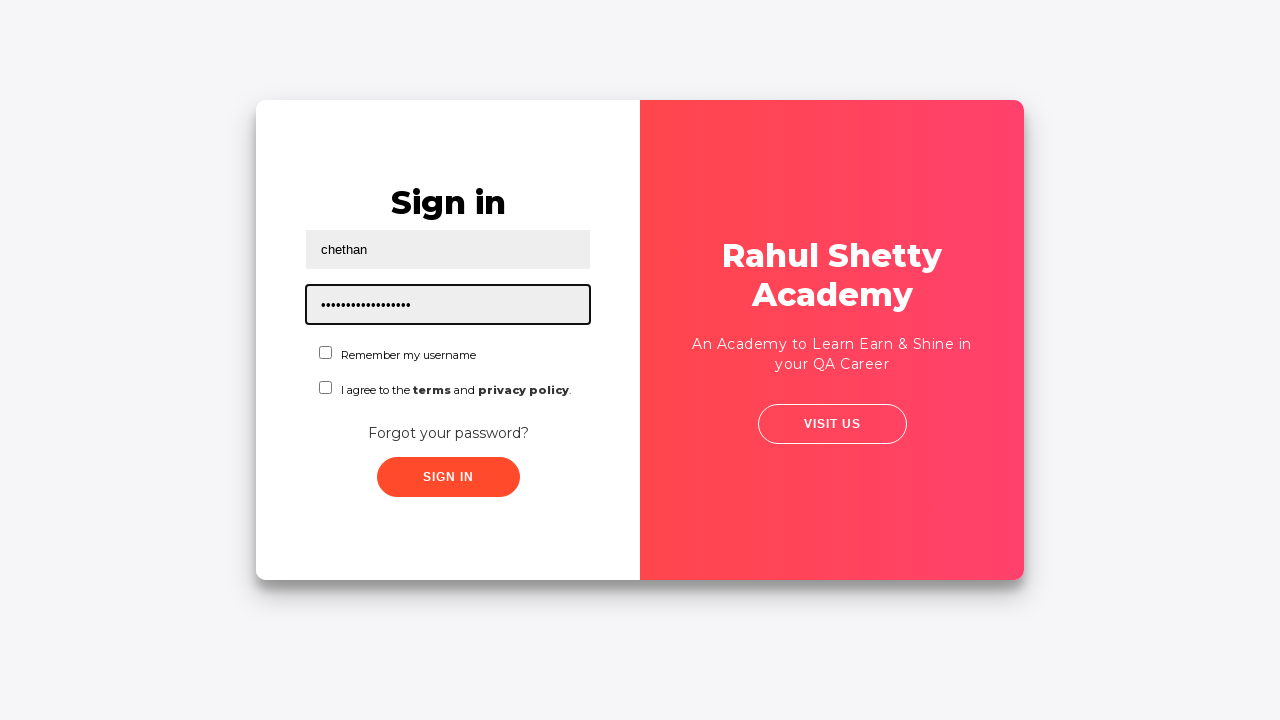

Clicked 'Sign In' button to log in at (448, 477) on xpath=//button[text()='Sign In']
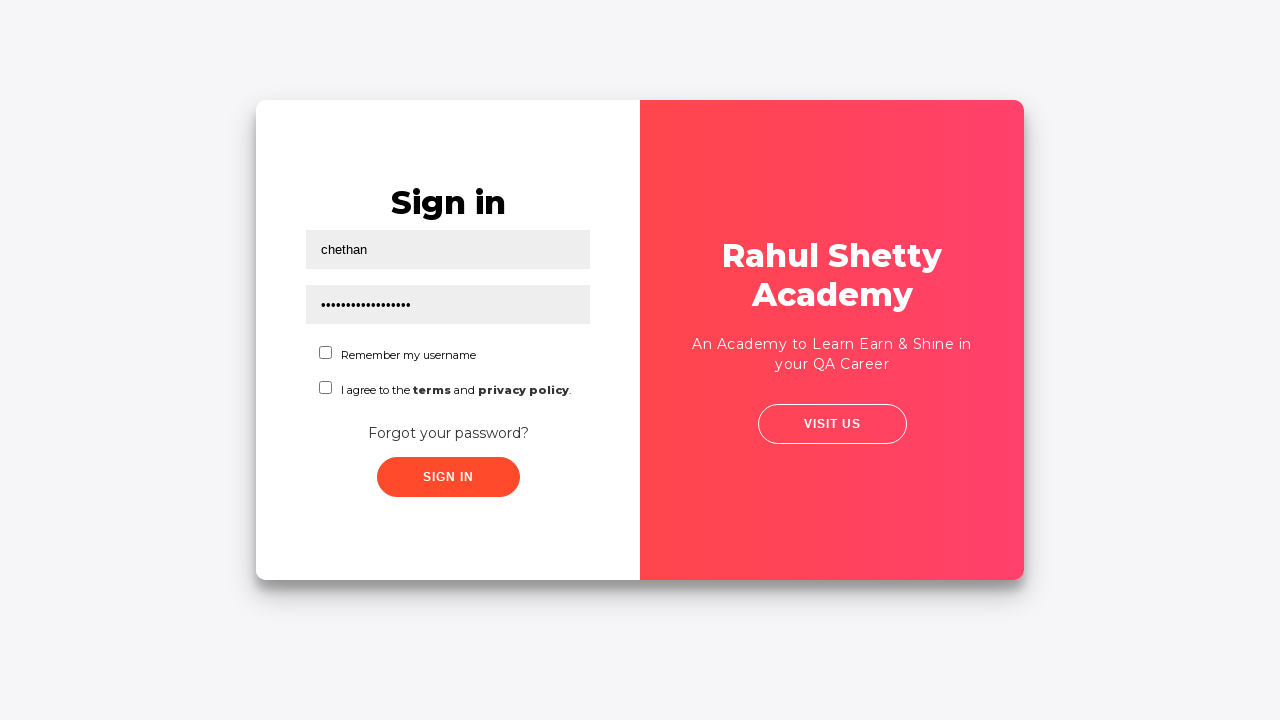

Verified successful login message appeared
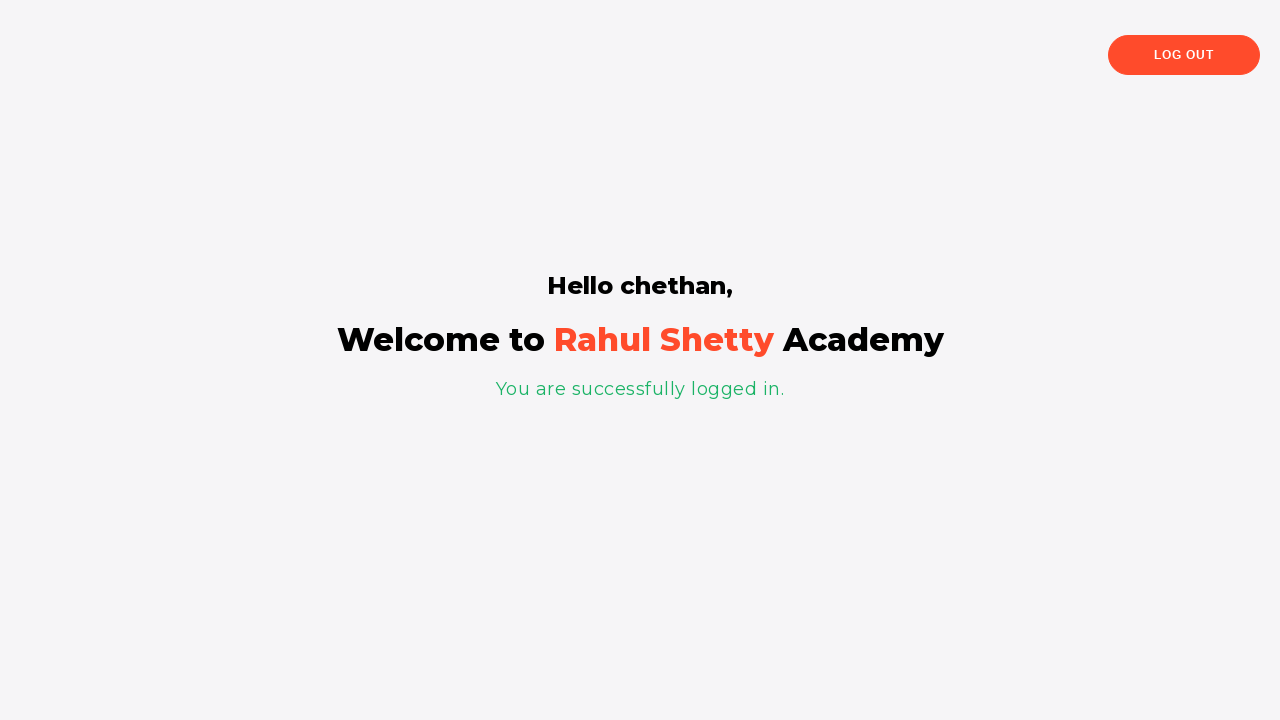

Clicked 'Log Out' button to log out at (1184, 55) on xpath=//button[text()='Log Out']
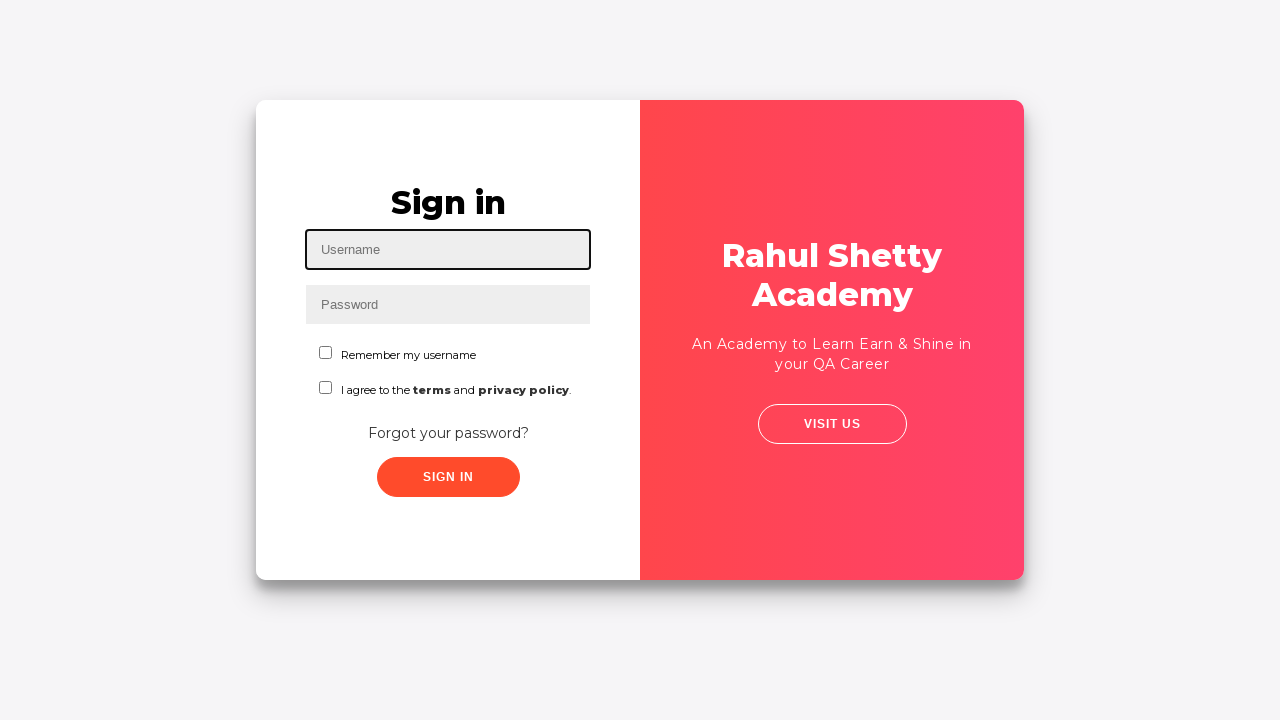

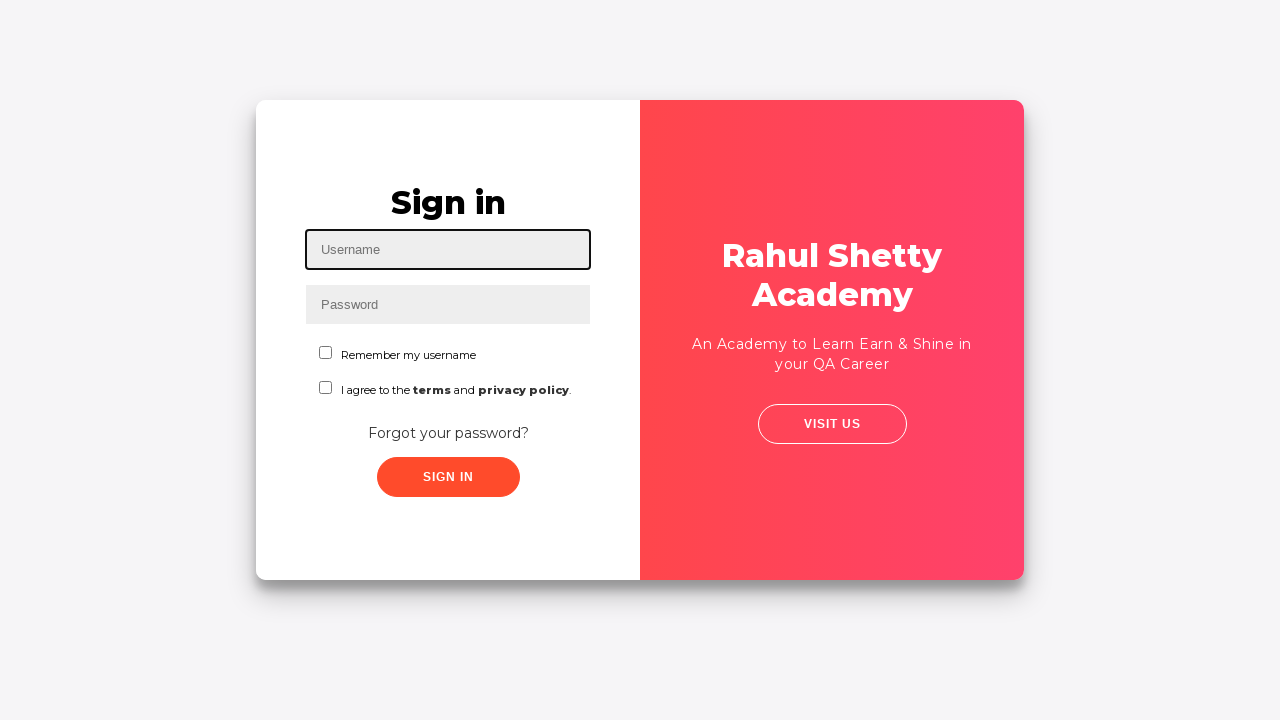